Tests window handling by clicking a link that opens a new tab and verifying the new tab's title

Starting URL: https://the-internet.herokuapp.com/windows

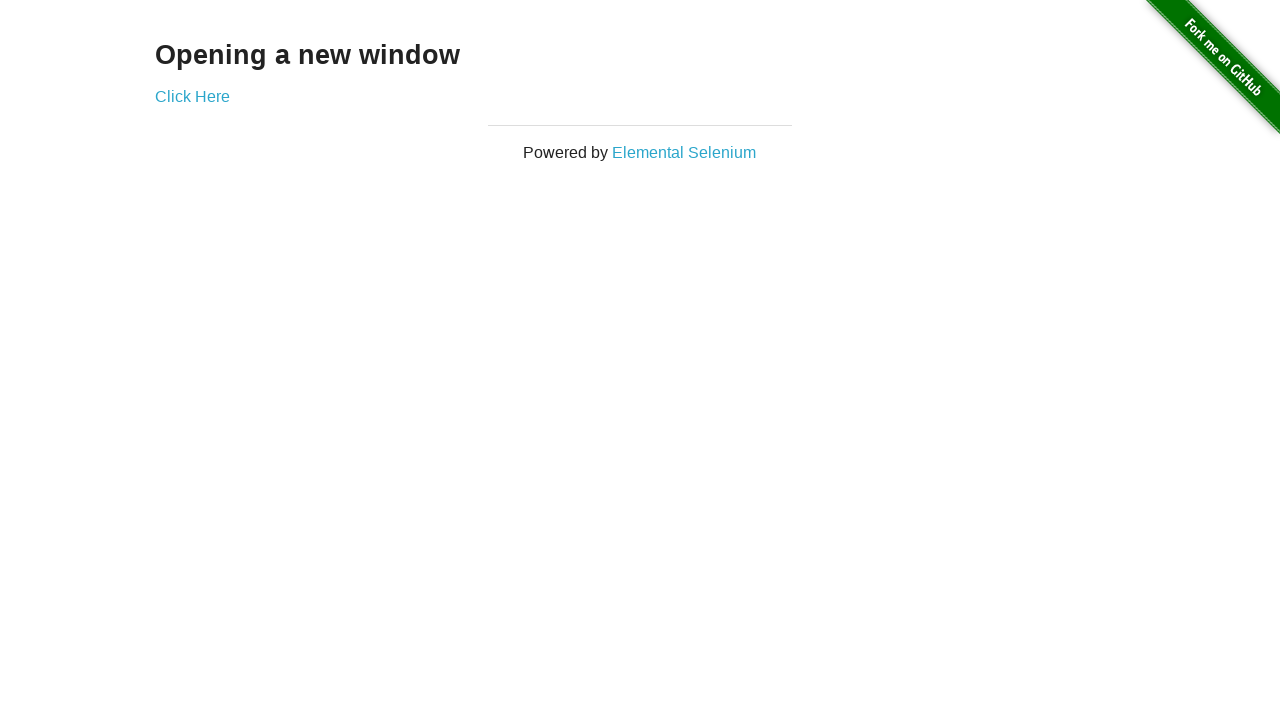

Clicked 'Click Here' link to open new tab at (192, 96) on text=Click Here
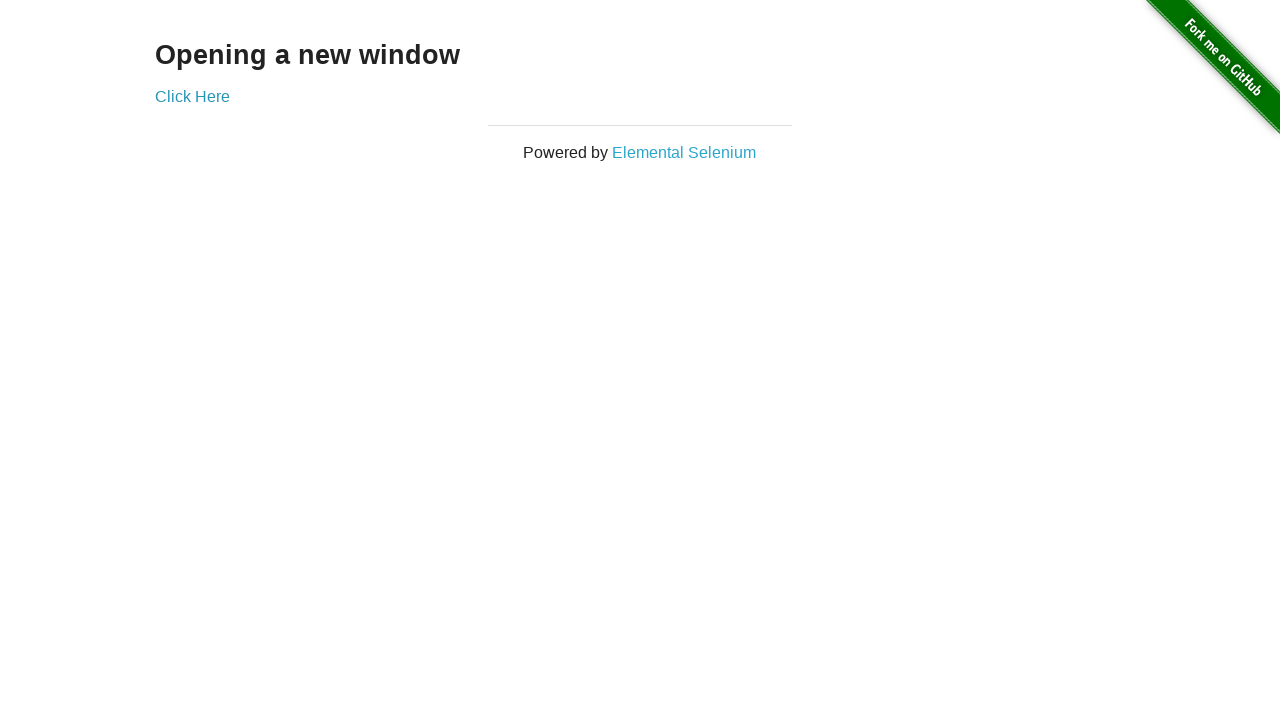

New page object acquired from context
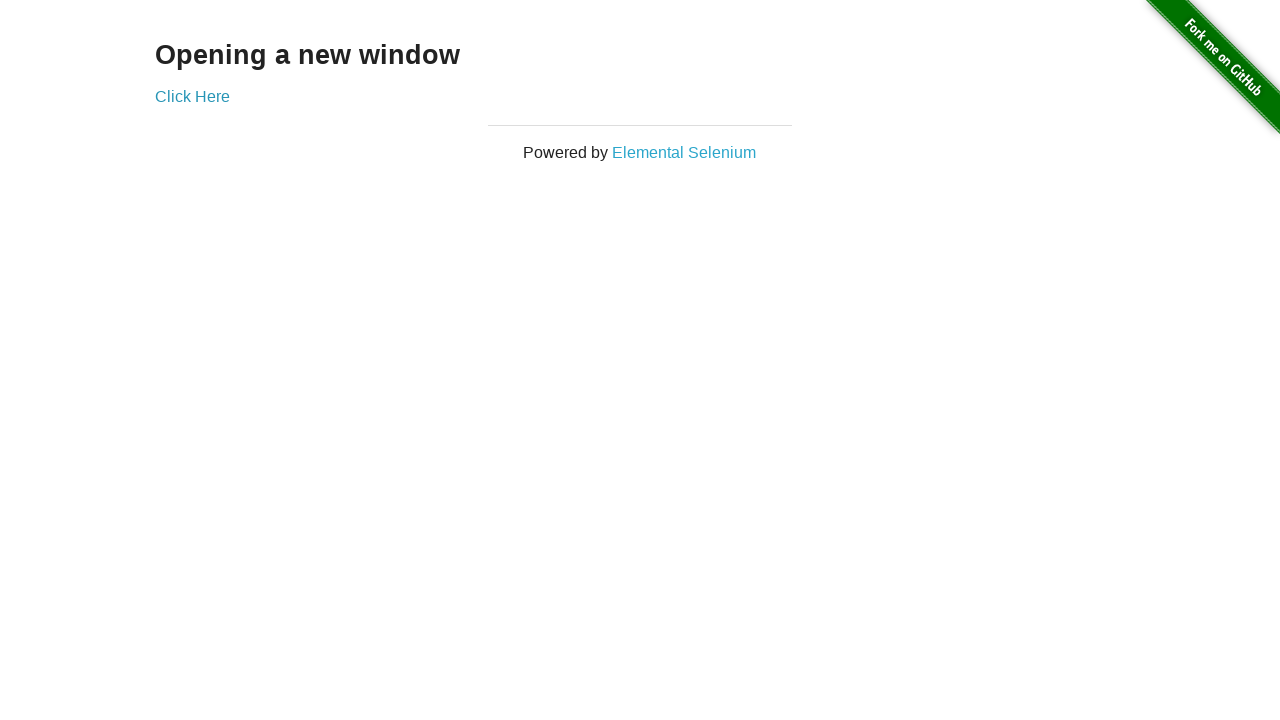

New page loaded completely
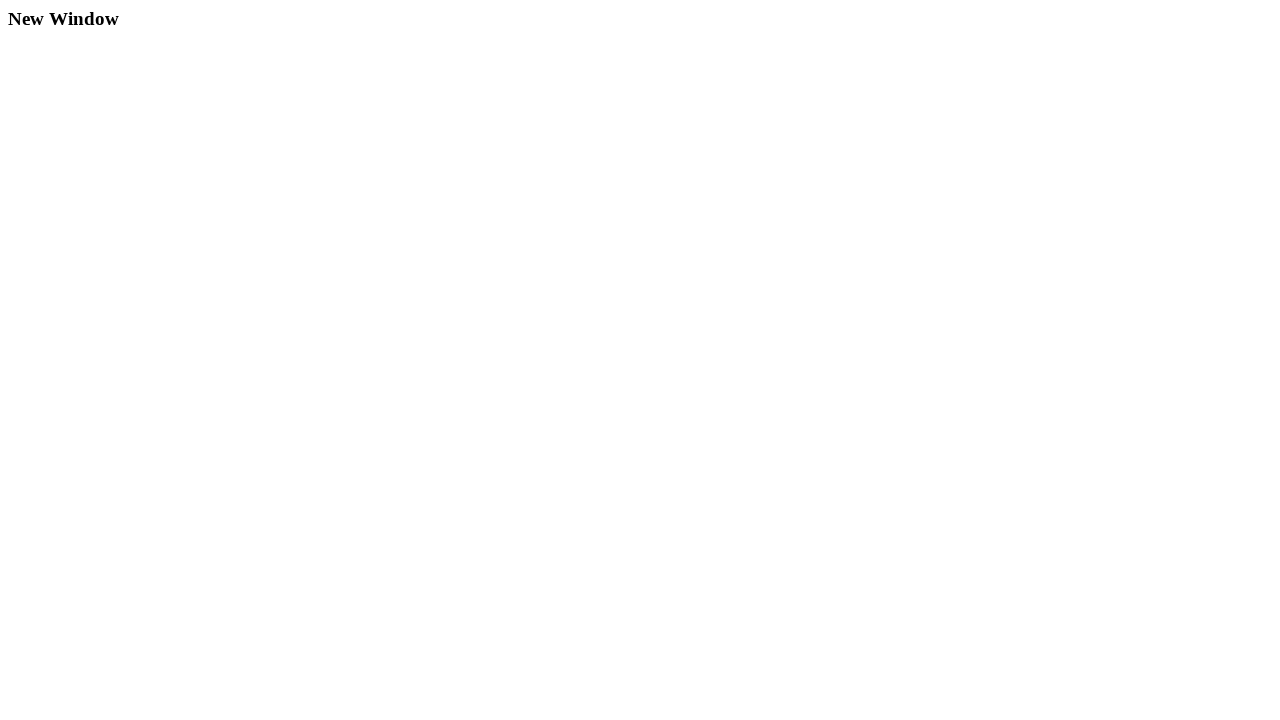

Verified new page title is 'New Window'
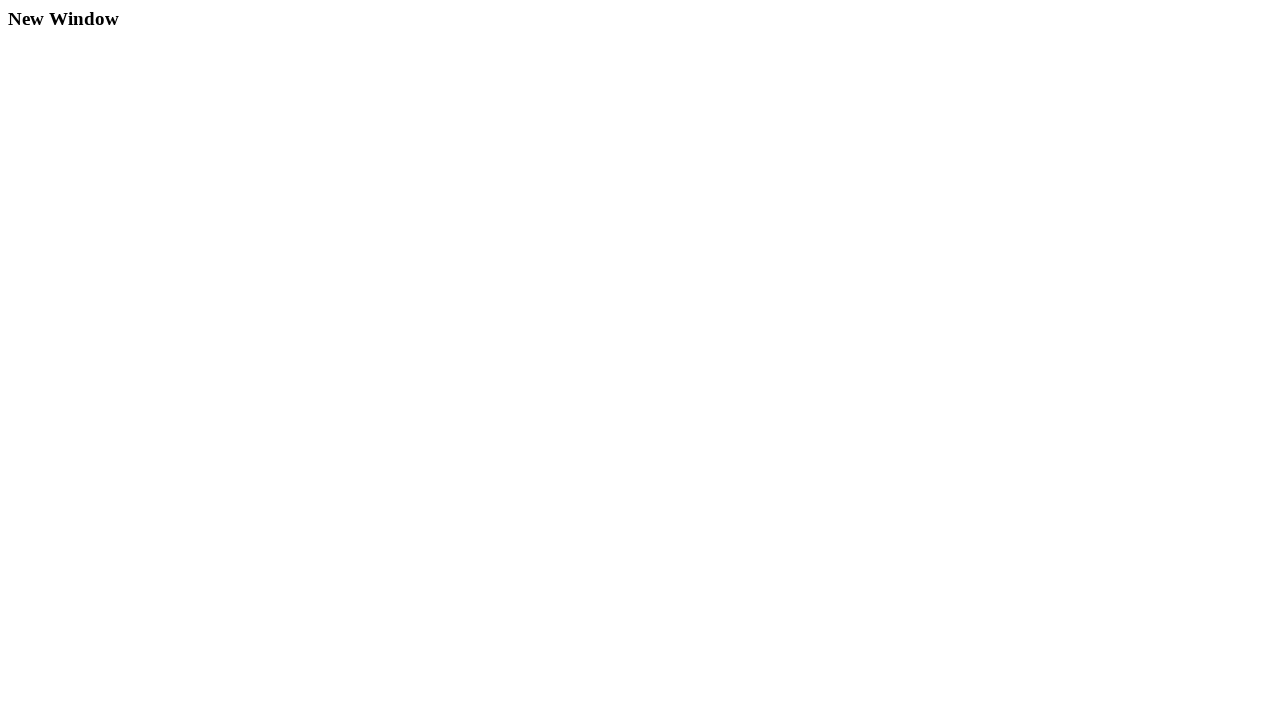

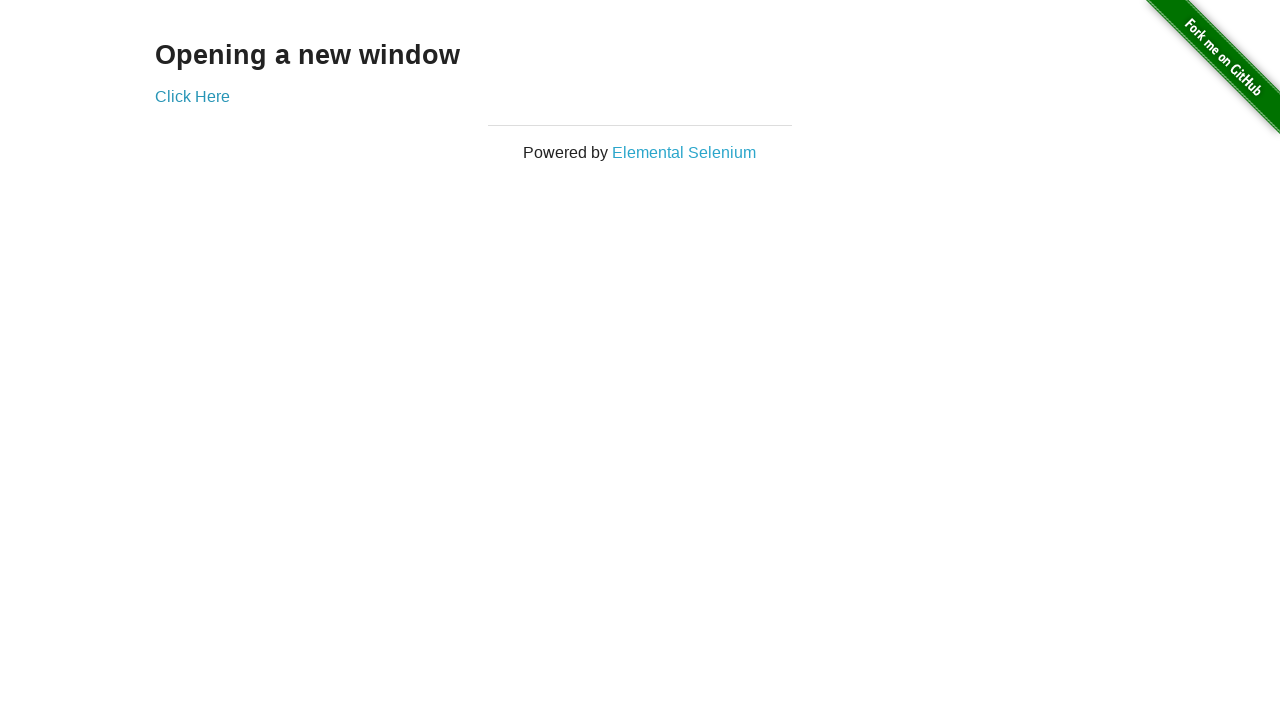